Tests the Playwright homepage by verifying the title contains "Playwright", checking the Get Started link has the correct href attribute, clicking it, and verifying navigation to the intro page.

Starting URL: https://playwright.dev

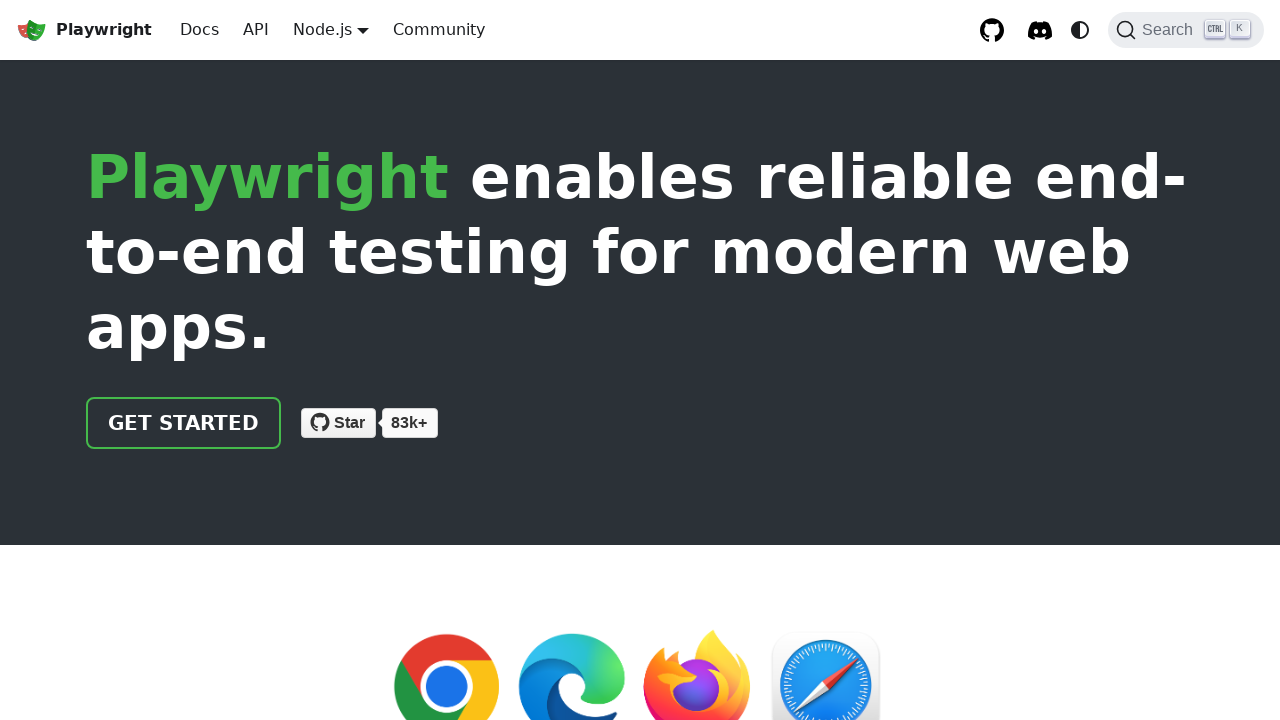

Verified page title contains 'Playwright'
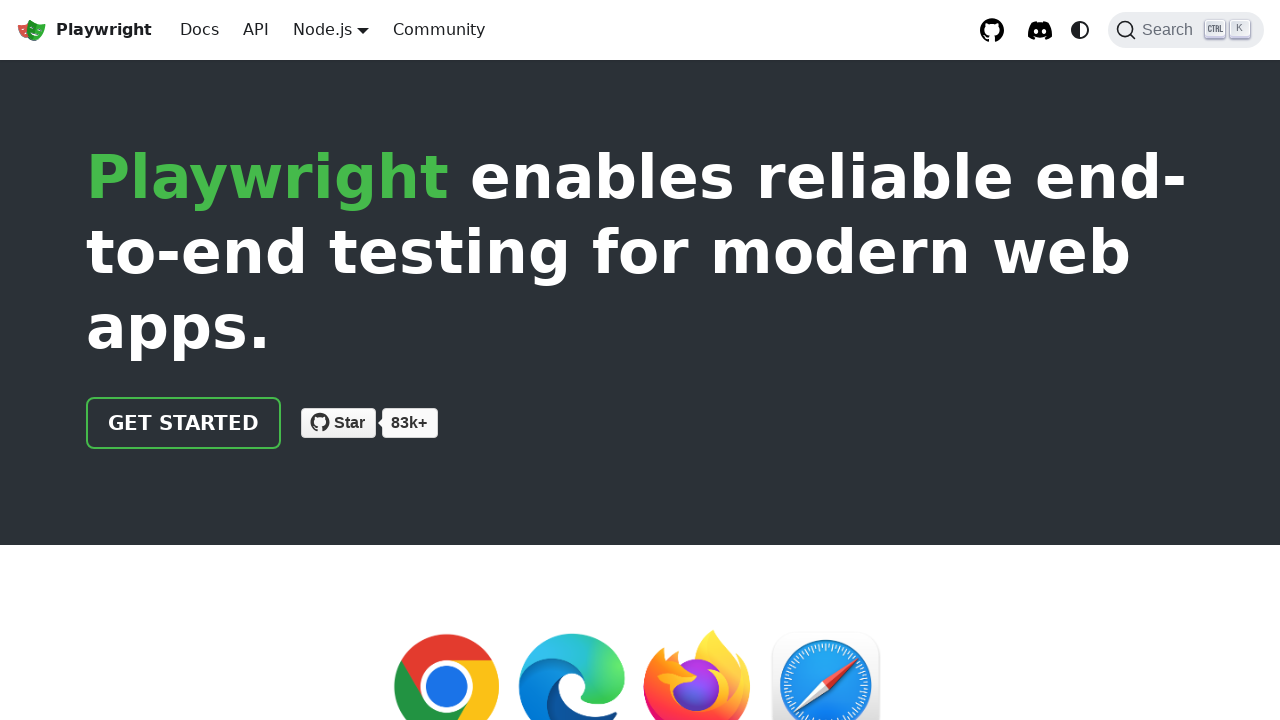

Located the Get Started link
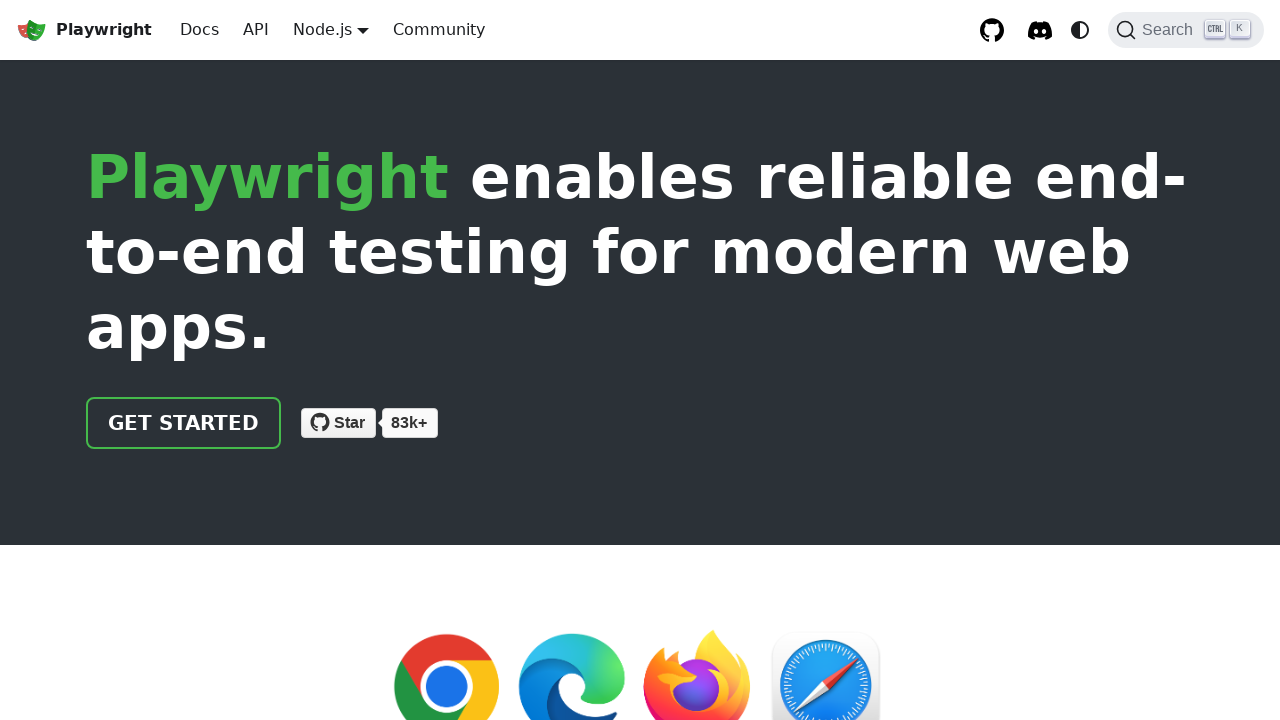

Verified Get Started link has correct href attribute '/docs/intro'
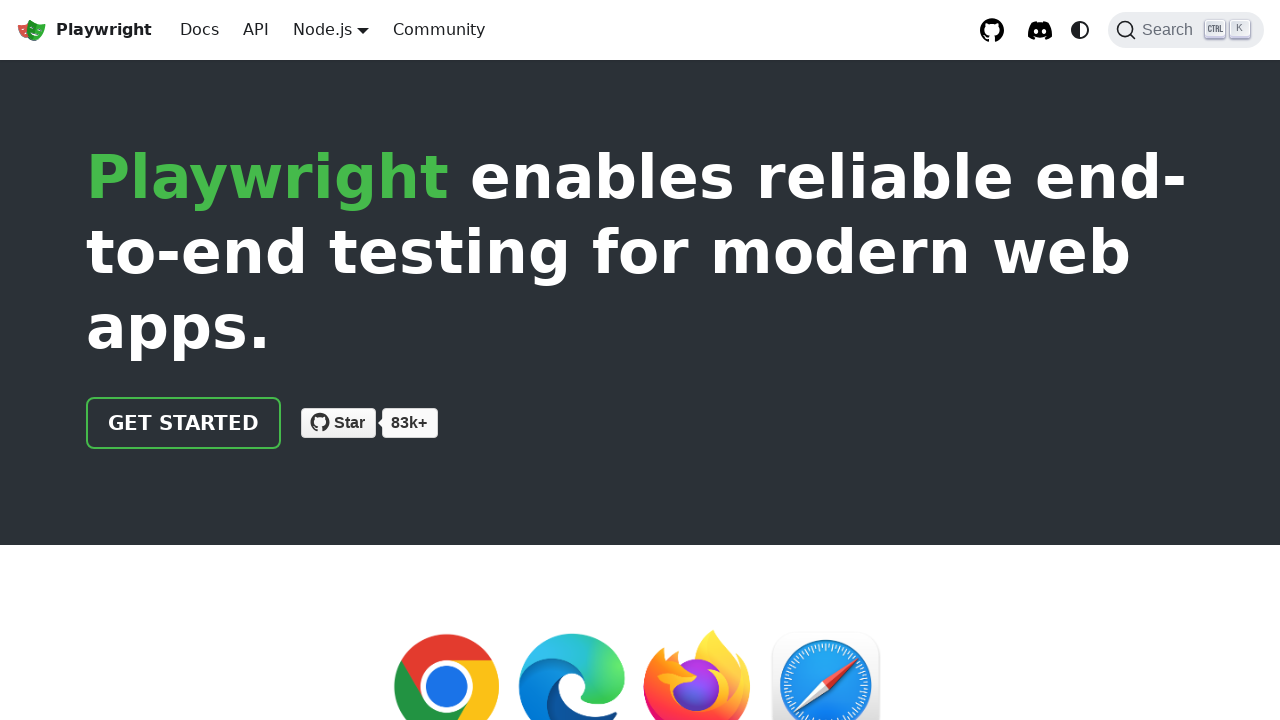

Clicked the Get Started link at (184, 423) on text=Get Started
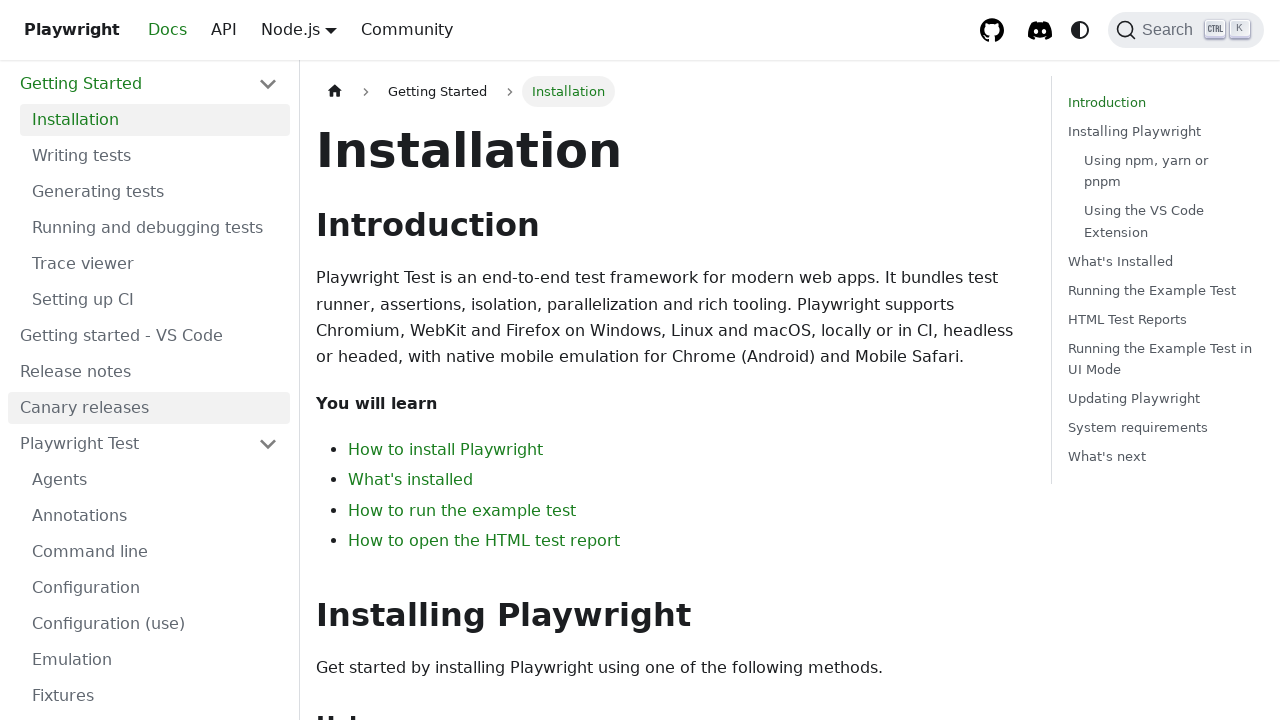

Navigated to intro page and URL verified
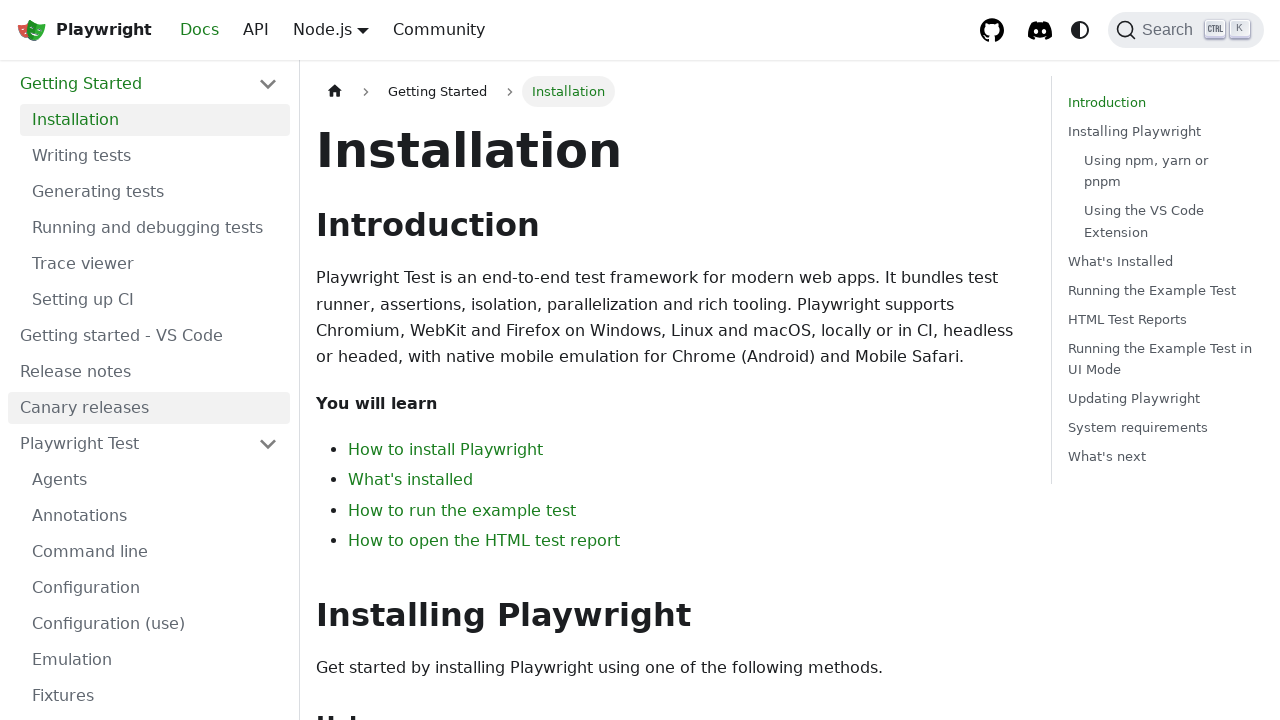

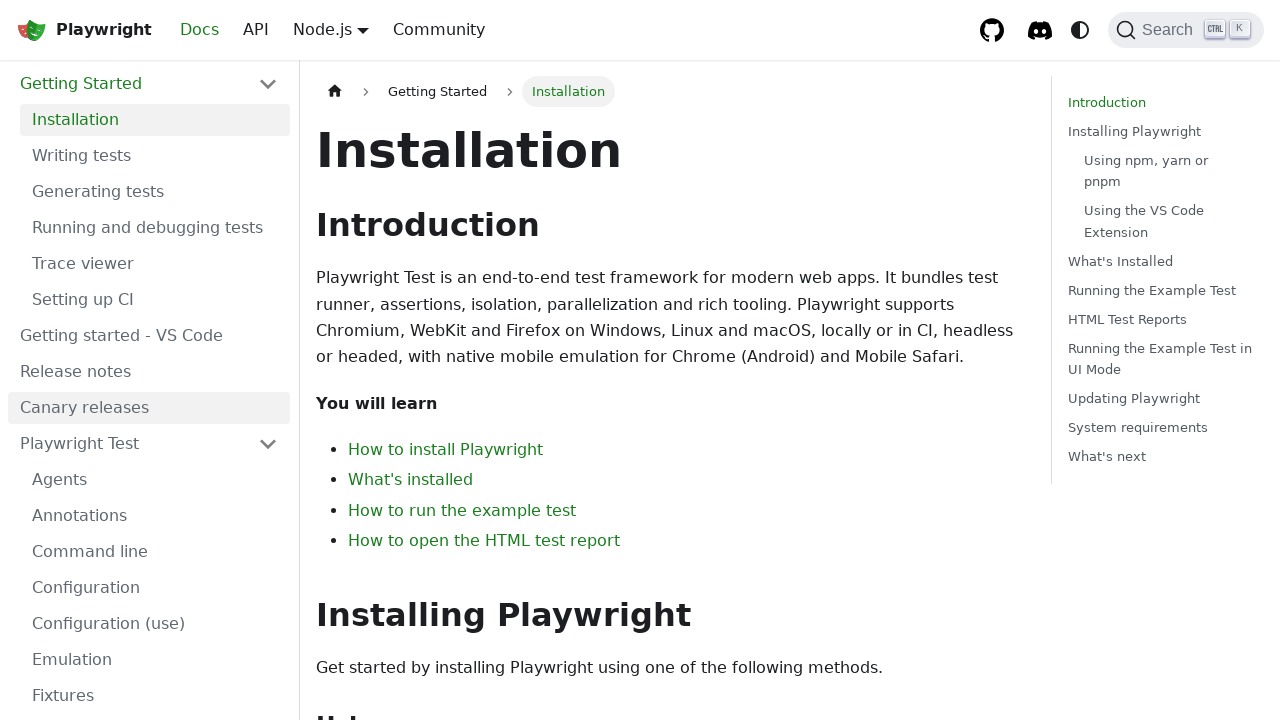